Tests the dynamic table page by clicking on Table Data section, filling in Caption and Id fields with test data, and clicking the Refresh Table button.

Starting URL: https://testpages.herokuapp.com/styled/tag/dynamic-table.html

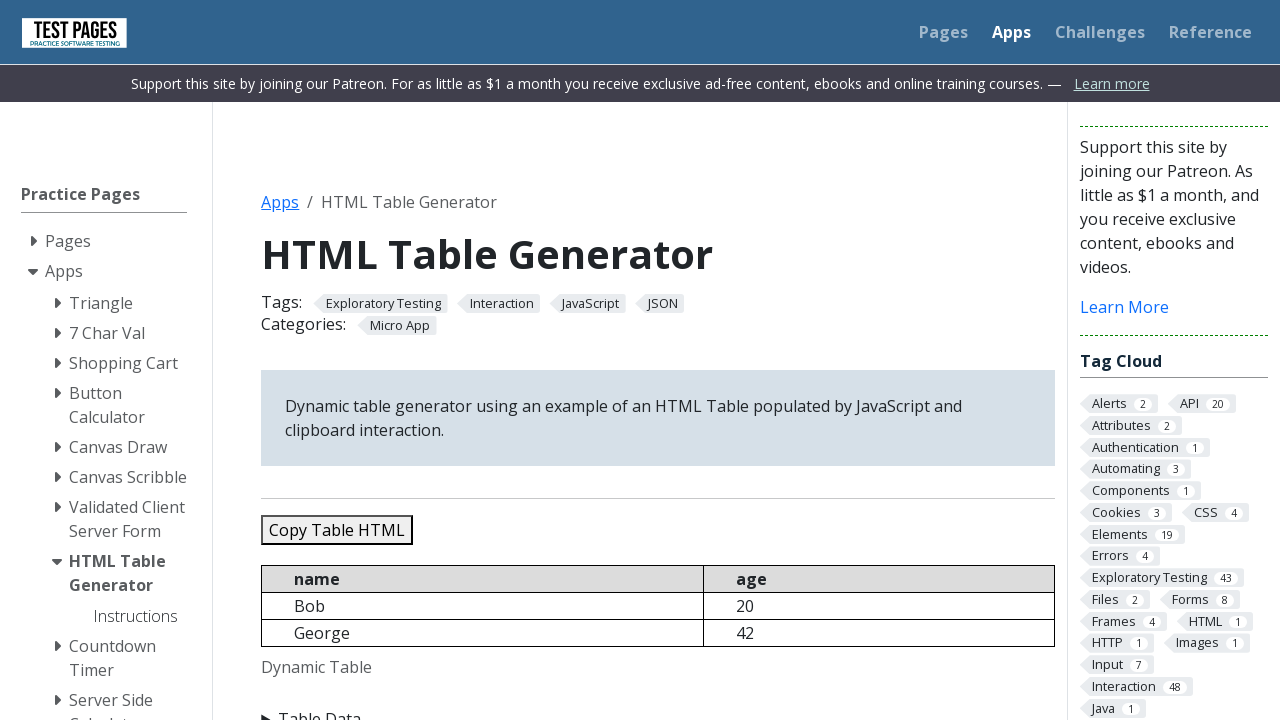

Clicked on Table Data section to expand it at (658, 708) on xpath=//summary[text()='Table Data']
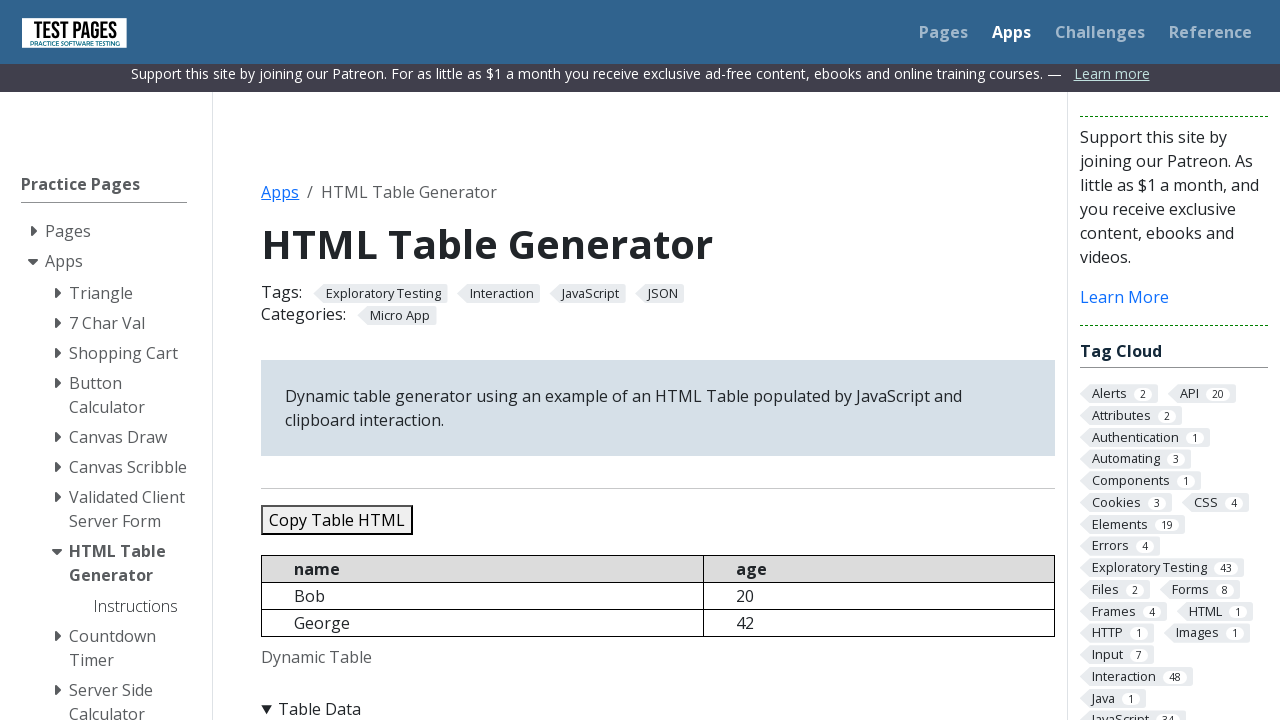

Clicked on Caption field at (421, 360) on #caption
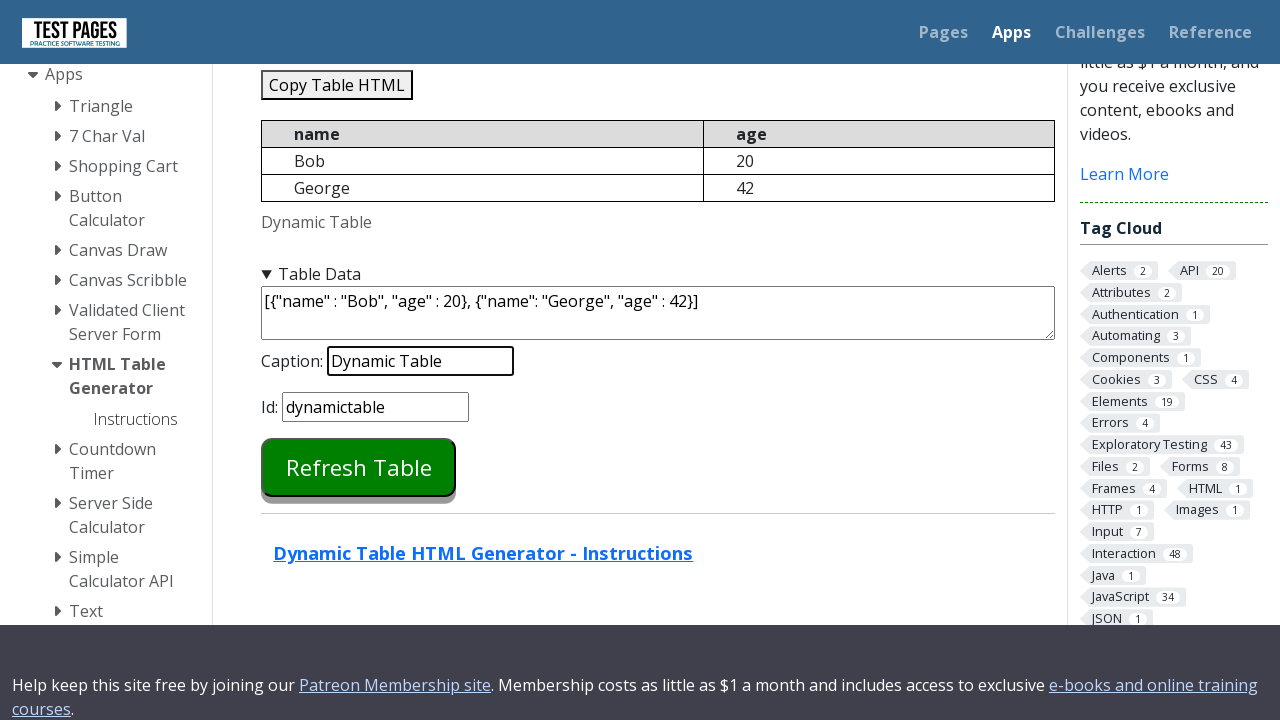

Filled Caption field with 'Alina' on #caption
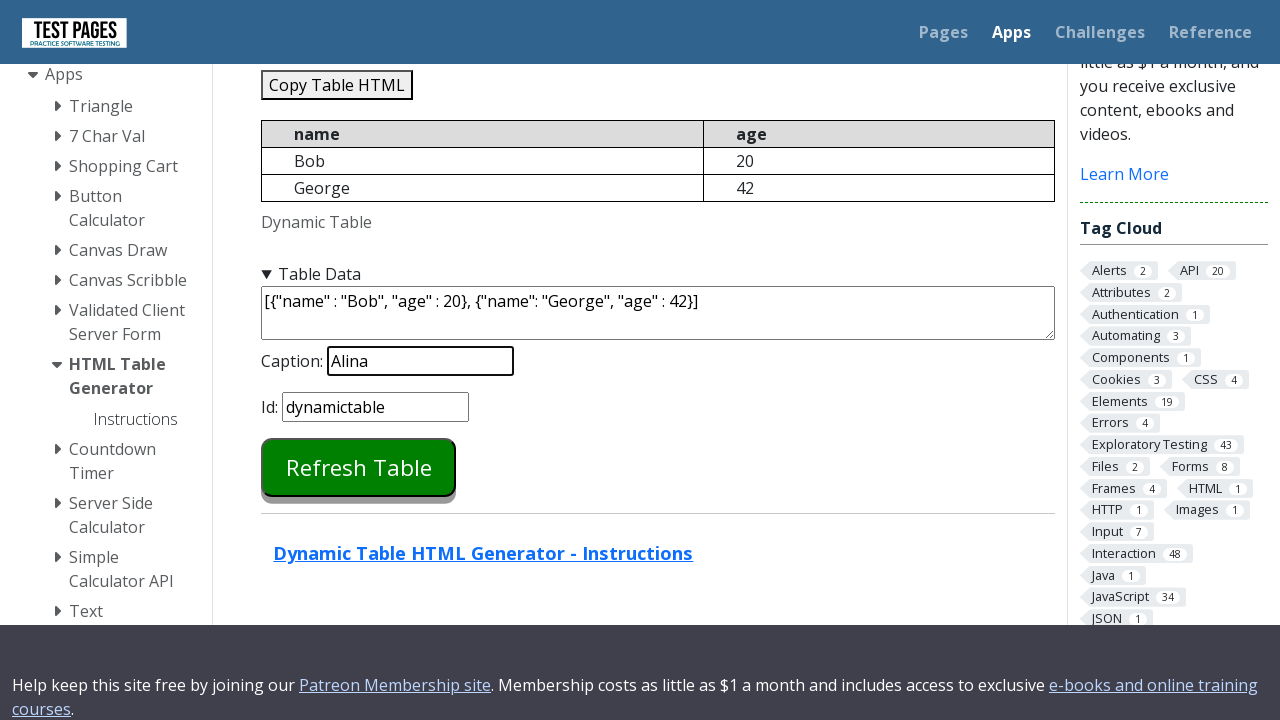

Clicked on Id field at (376, 406) on #tableid
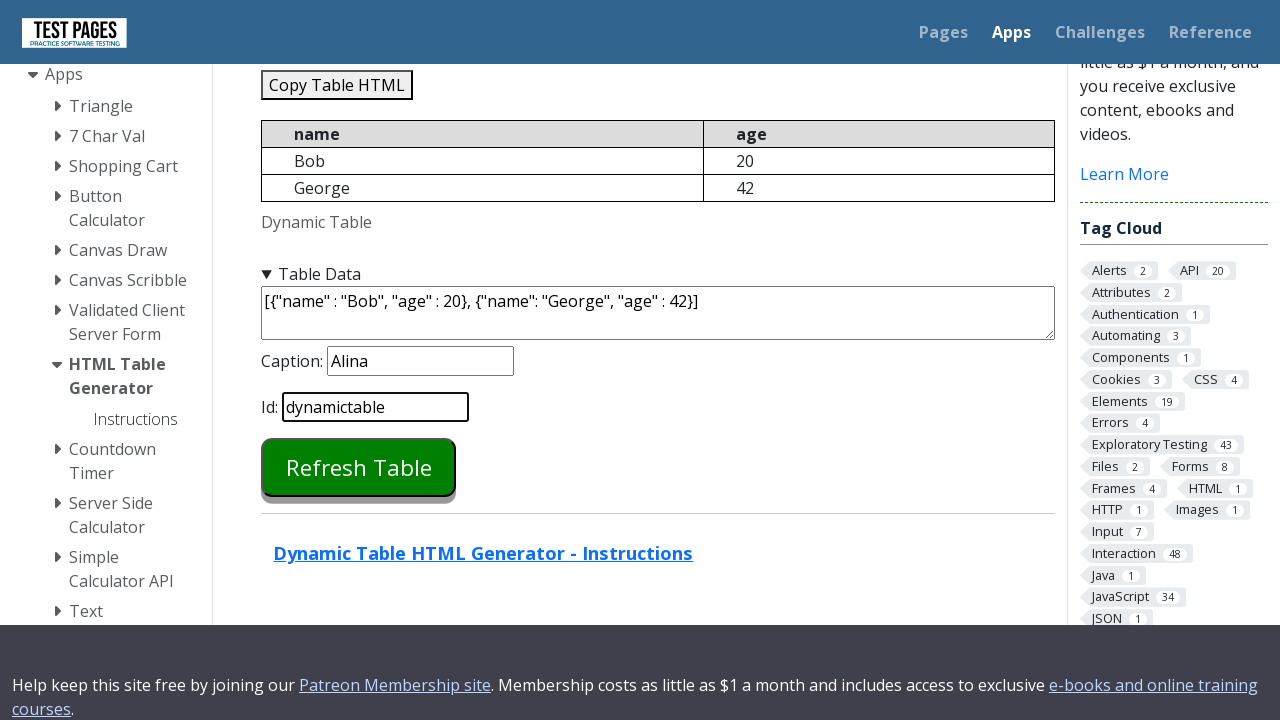

Filled Id field with '123' on #tableid
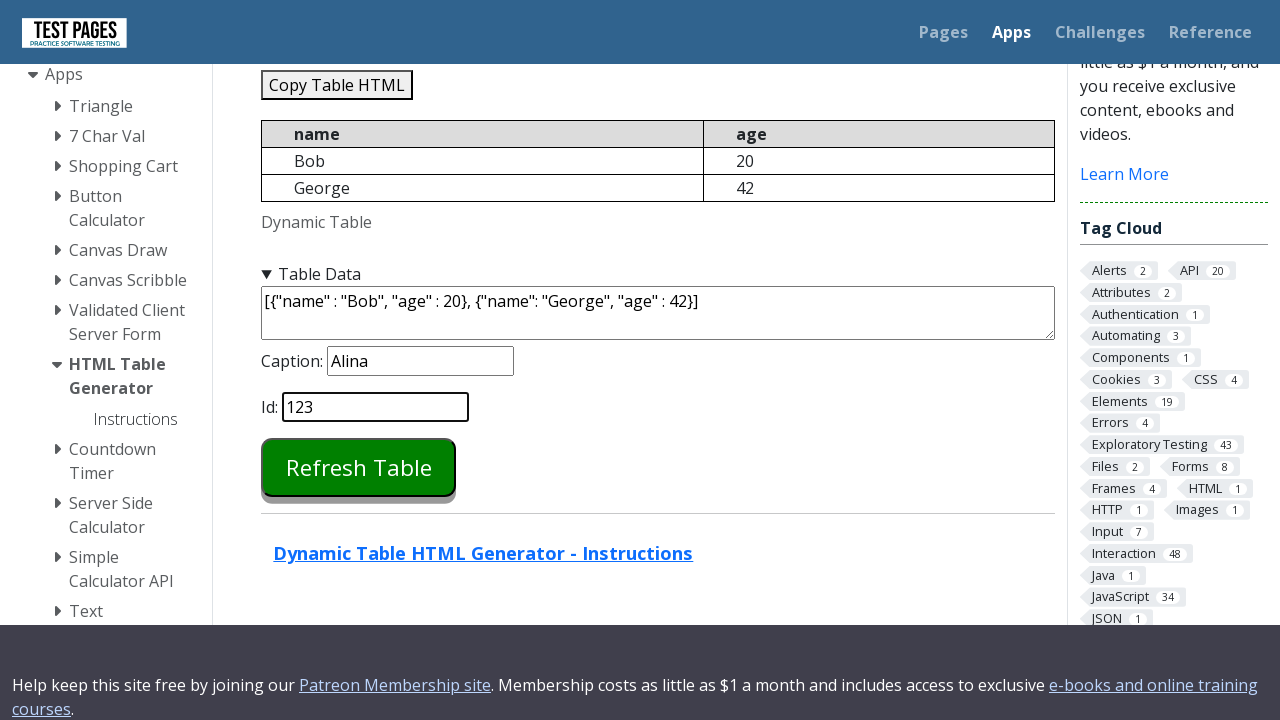

Clicked Refresh Table button at (359, 467) on #refreshtable
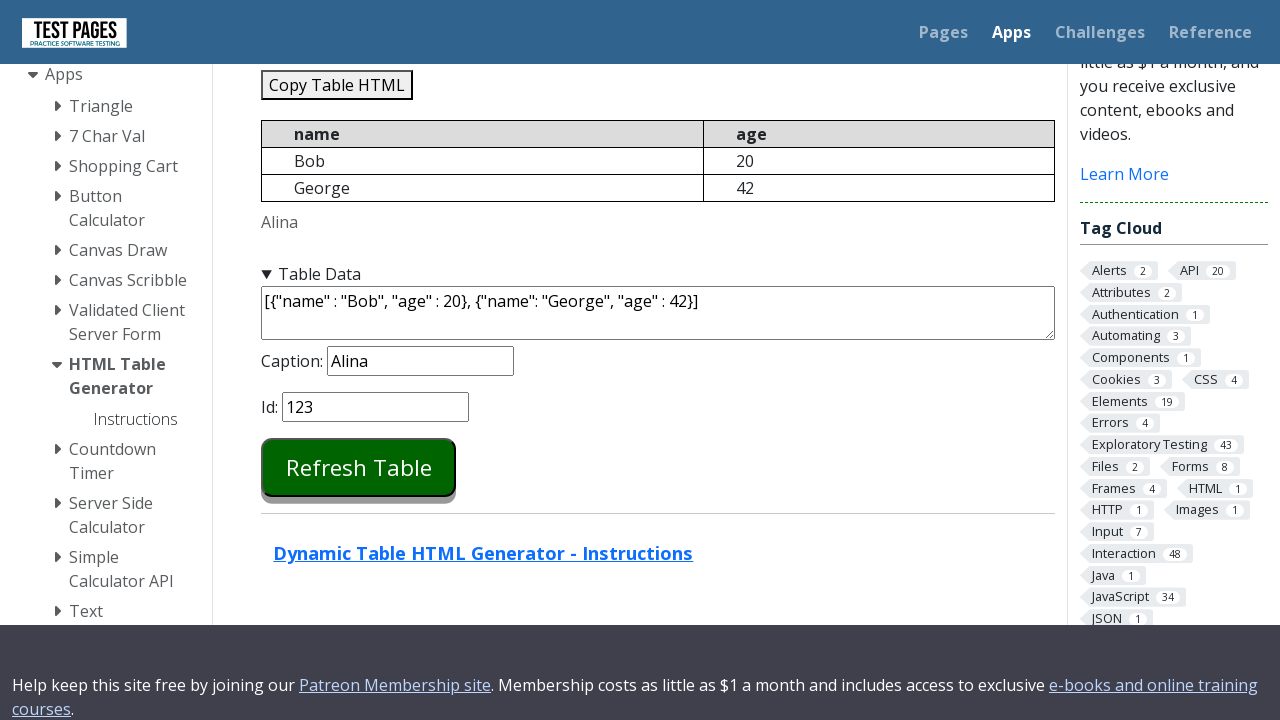

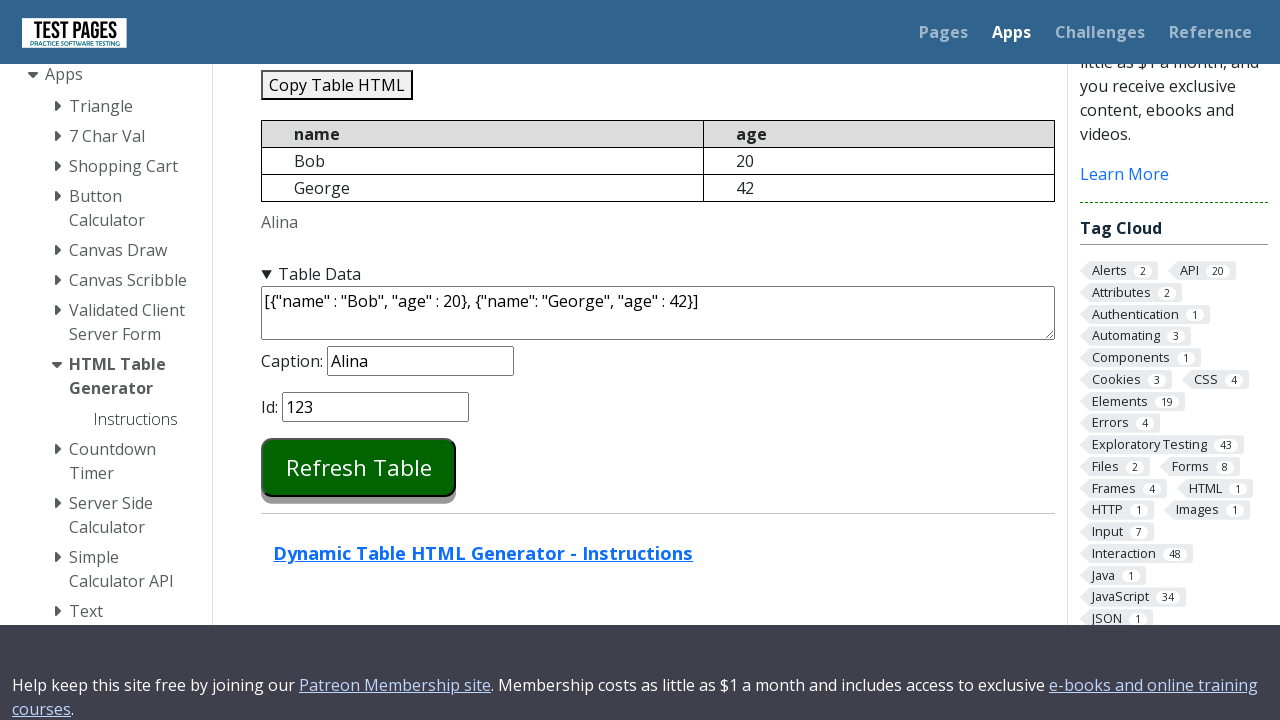